Tests the Python.org search functionality by entering "pycon" as a search query and submitting the form, then verifying results are found.

Starting URL: http://www.python.org

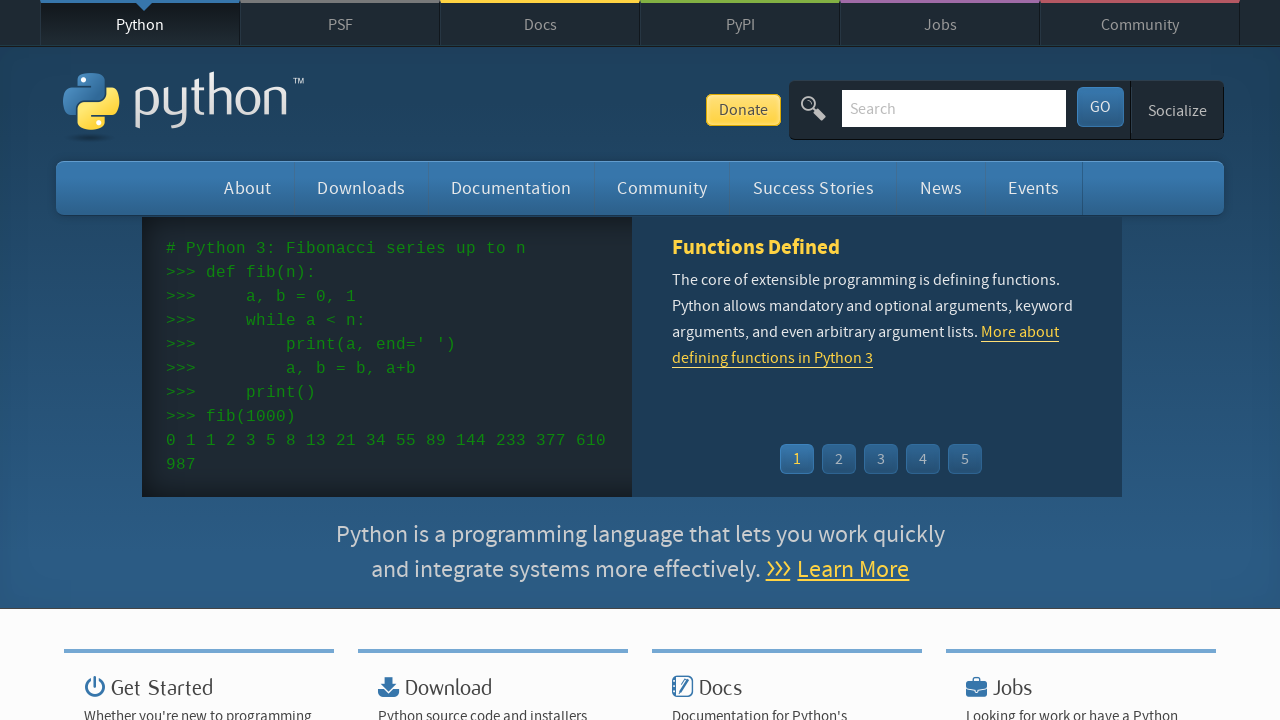

Filled search box with 'pycon' query on input[name='q']
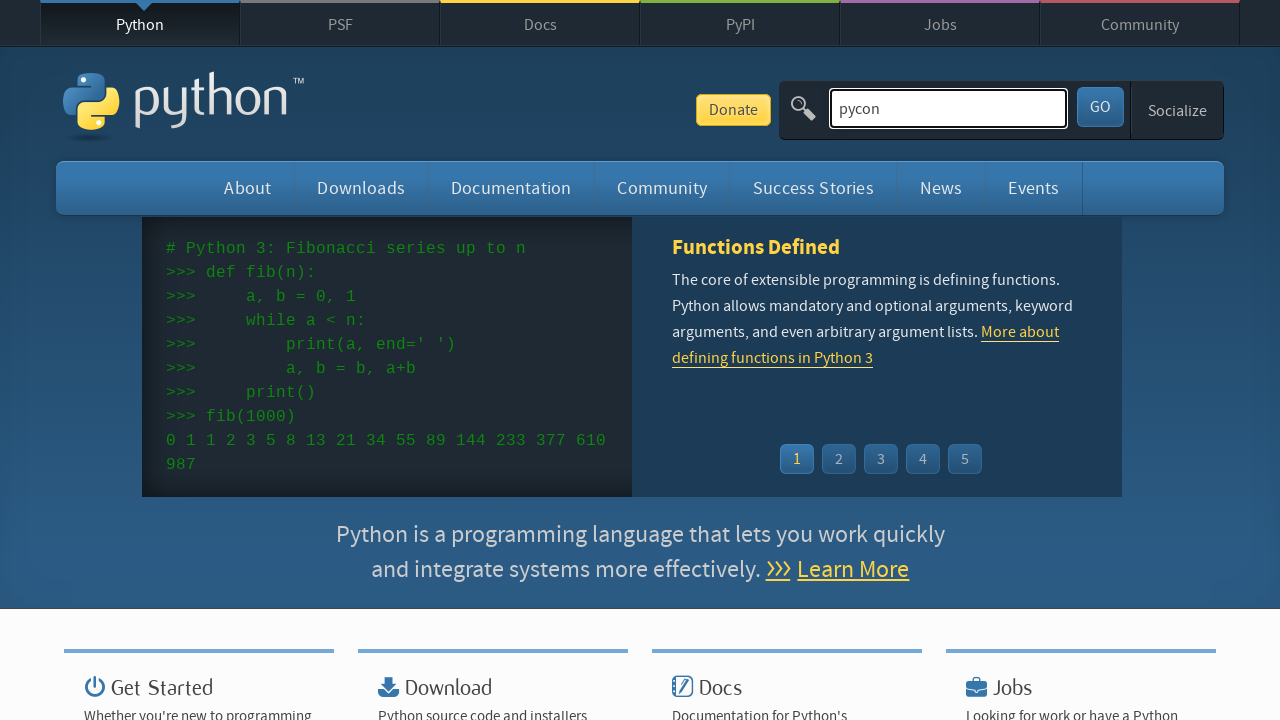

Pressed Enter to submit search form on input[name='q']
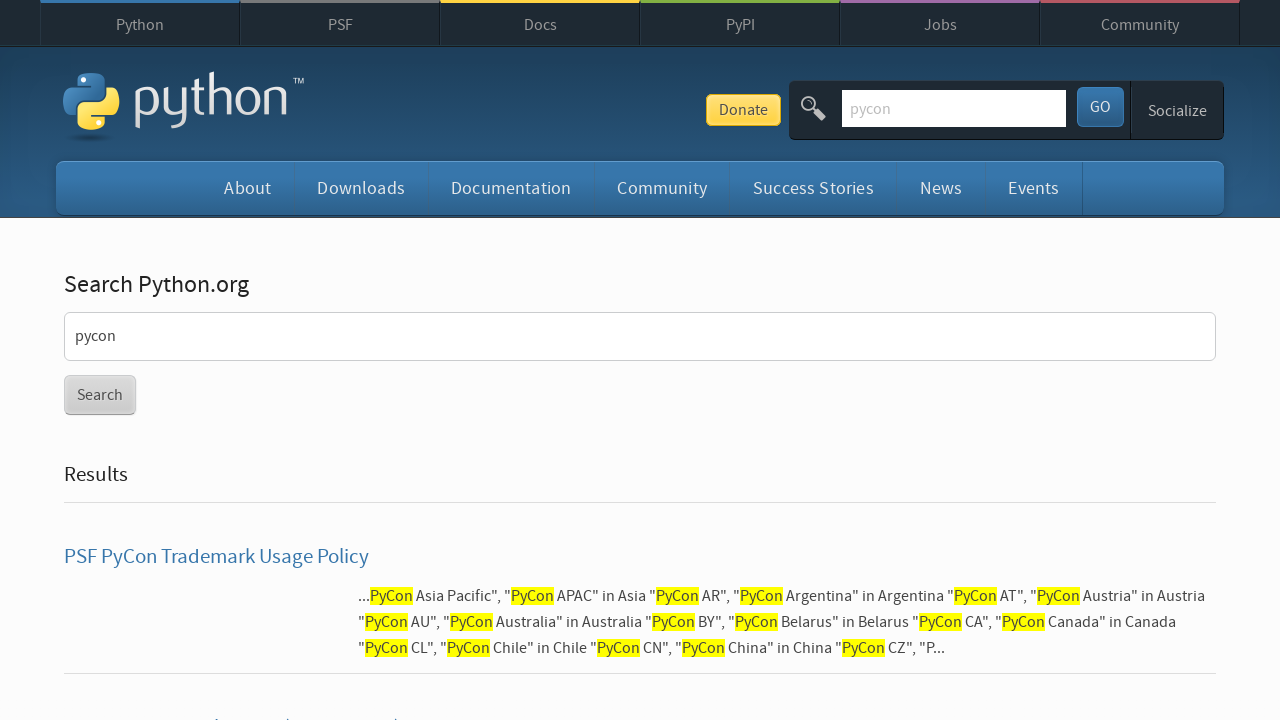

Waited for search results to load (networkidle)
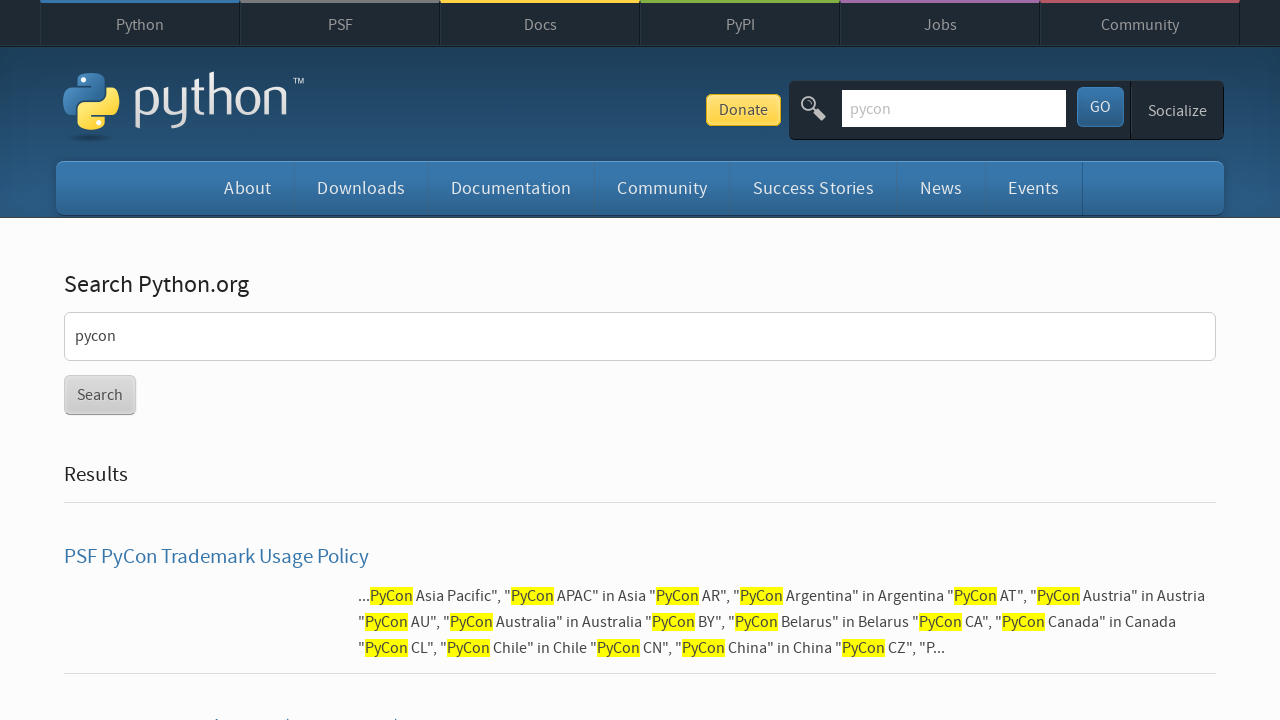

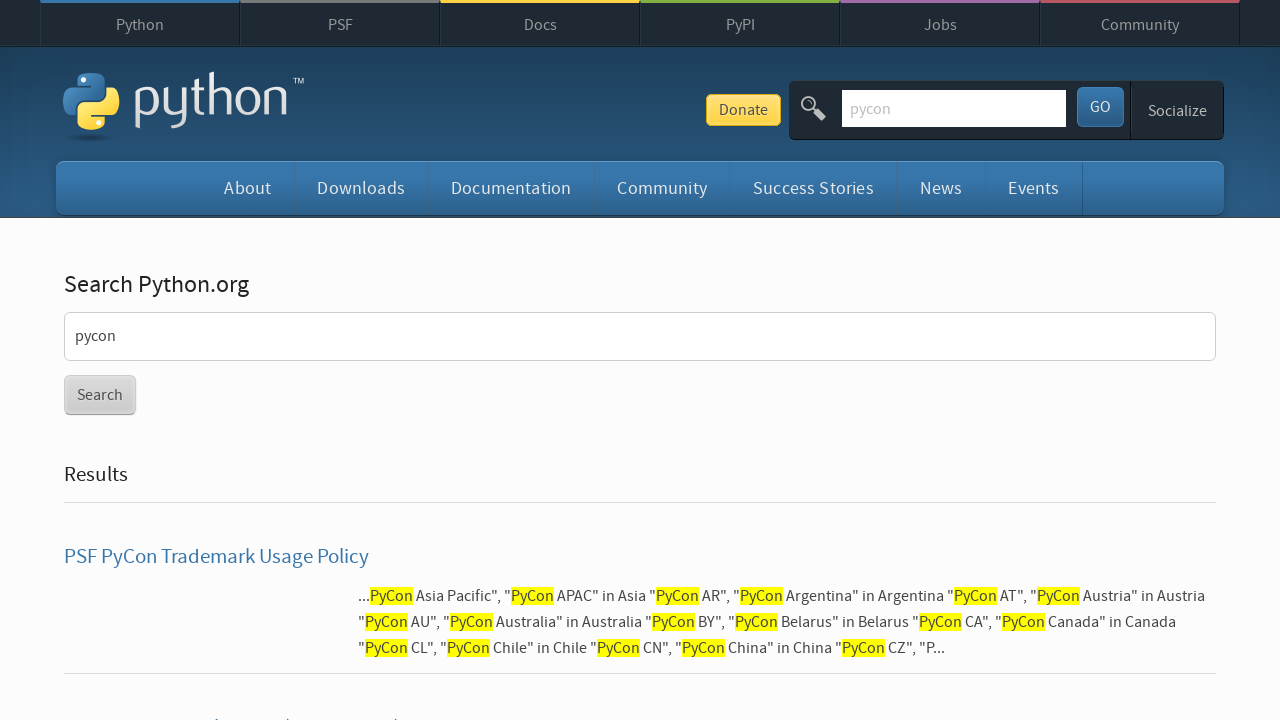